Tests the Educational page by hovering over Solutions menu, clicking Educational link, verifying banner video, headers, use cases, and interactive 3D container.

Starting URL: https://imaginxavr.com/

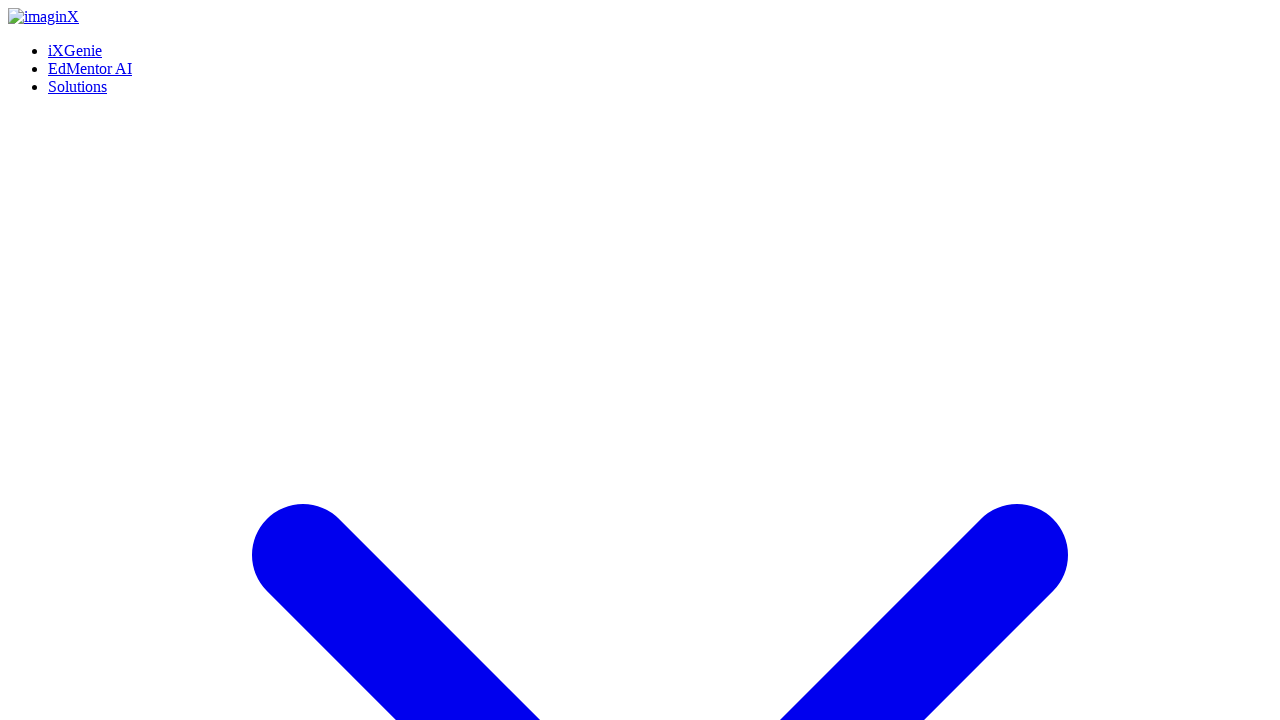

Page loaded successfully
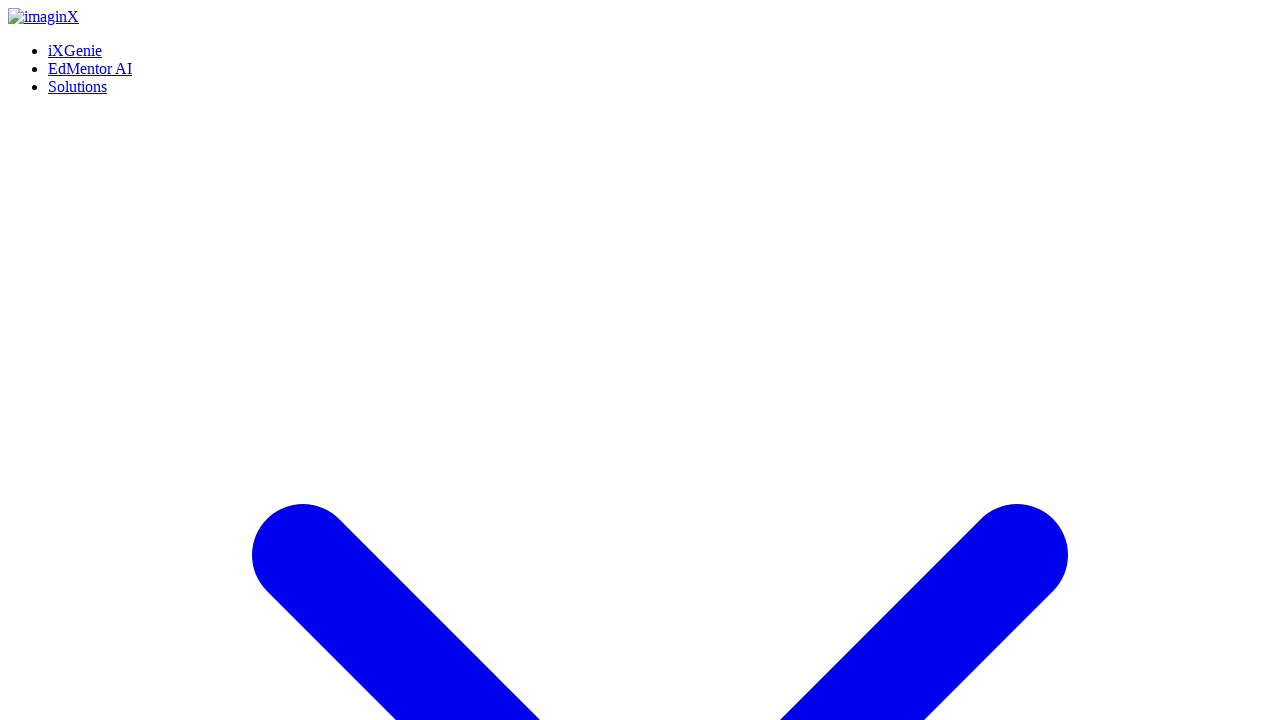

Solutions menu link appeared
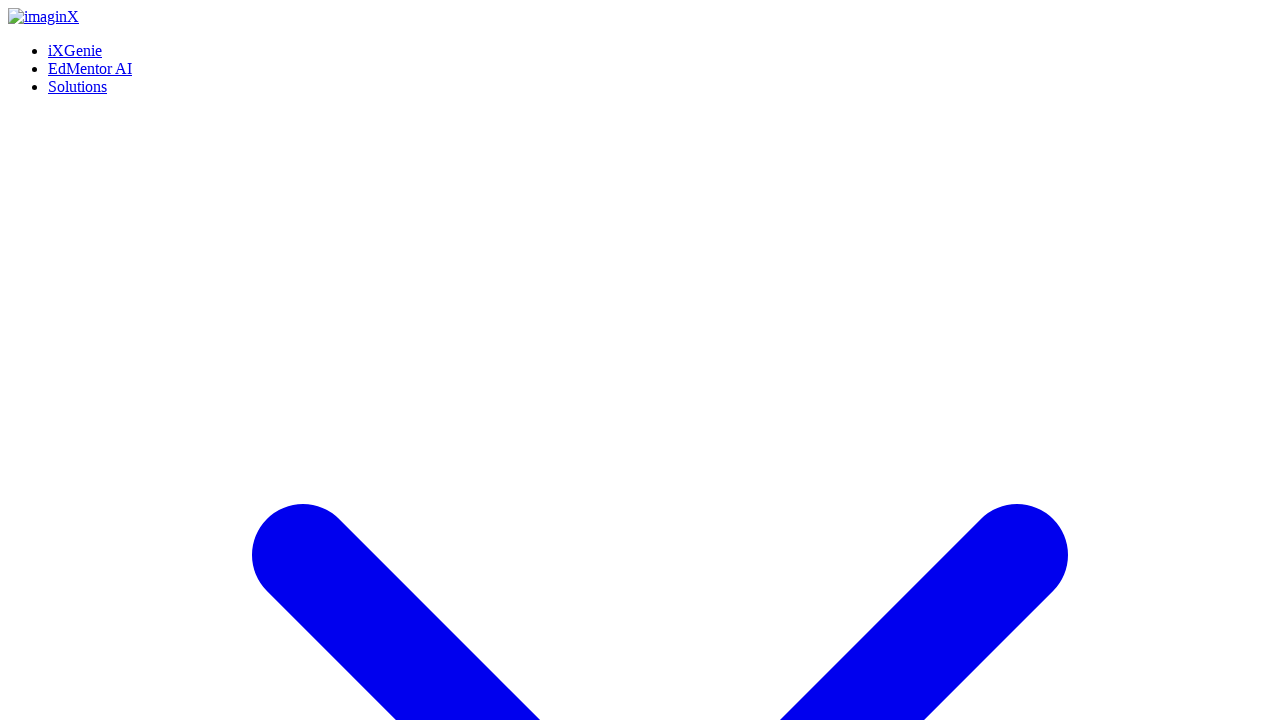

Hovered over Solutions menu at (78, 8) on xpath=(//a[normalize-space()='Solutions'])[1]
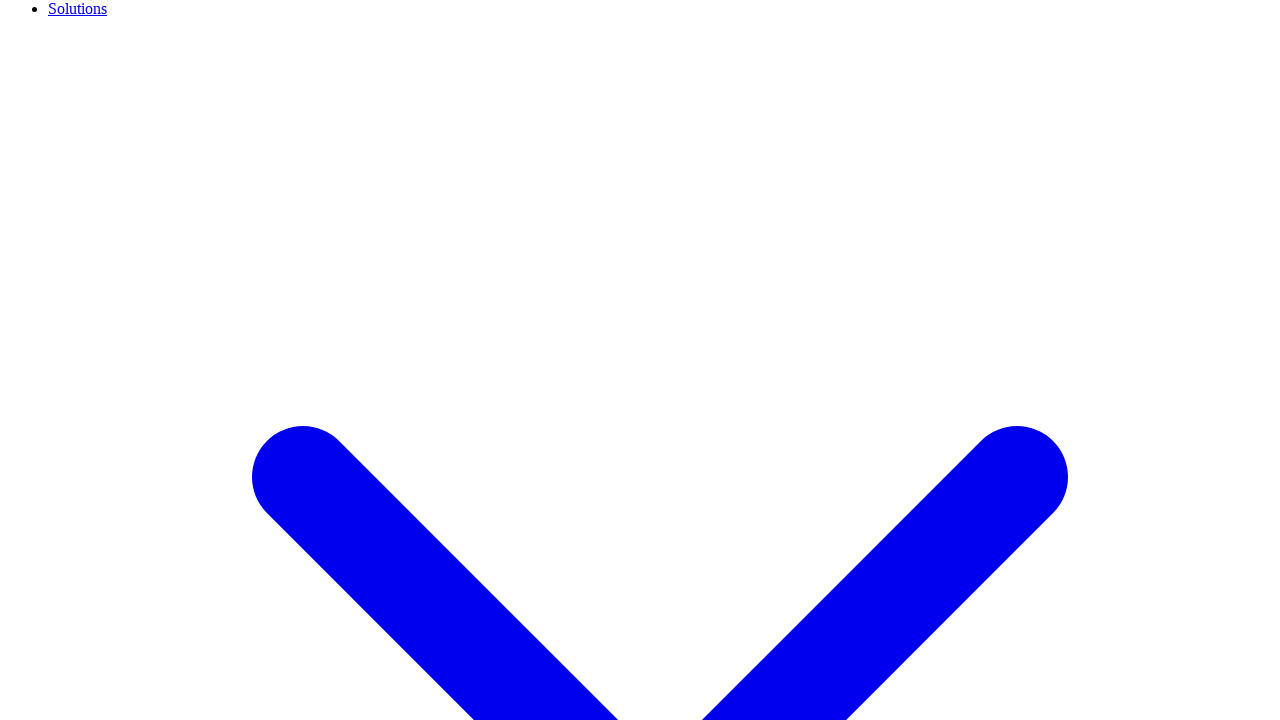

Waited for menu to expand
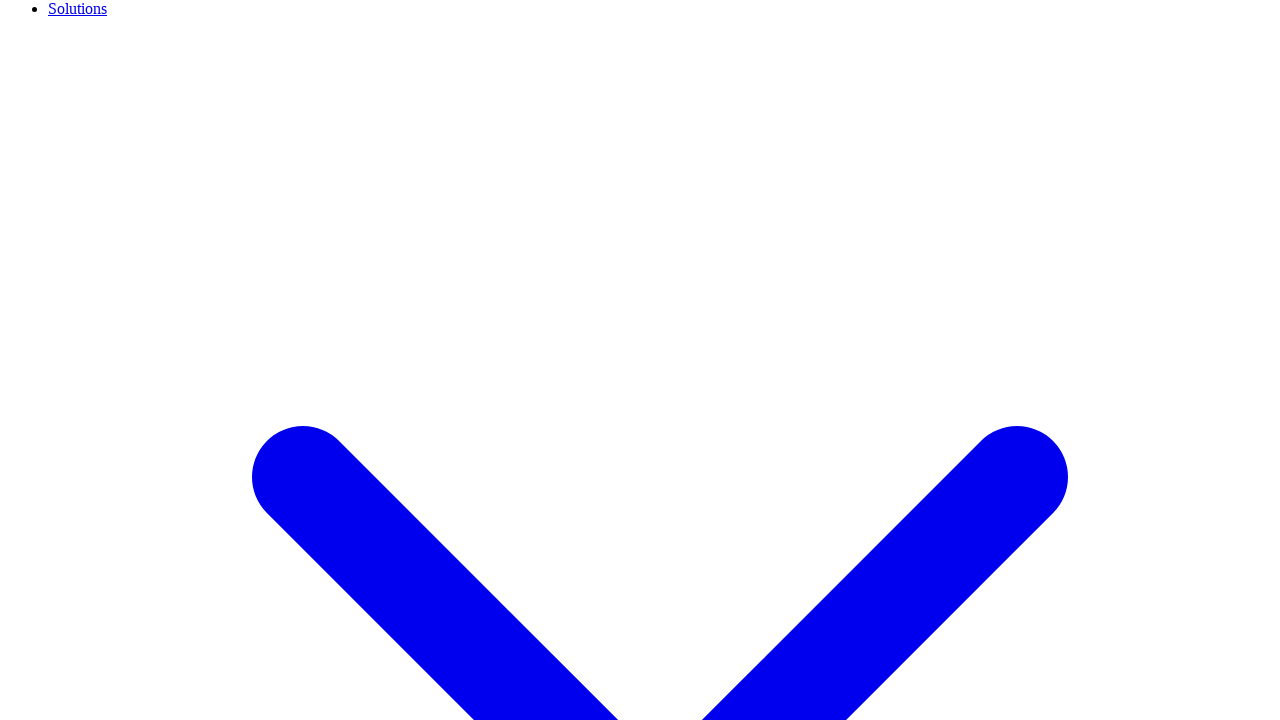

Hovered over Educational link at (126, 360) on xpath=(//a[normalize-space()='Educational'])[1]
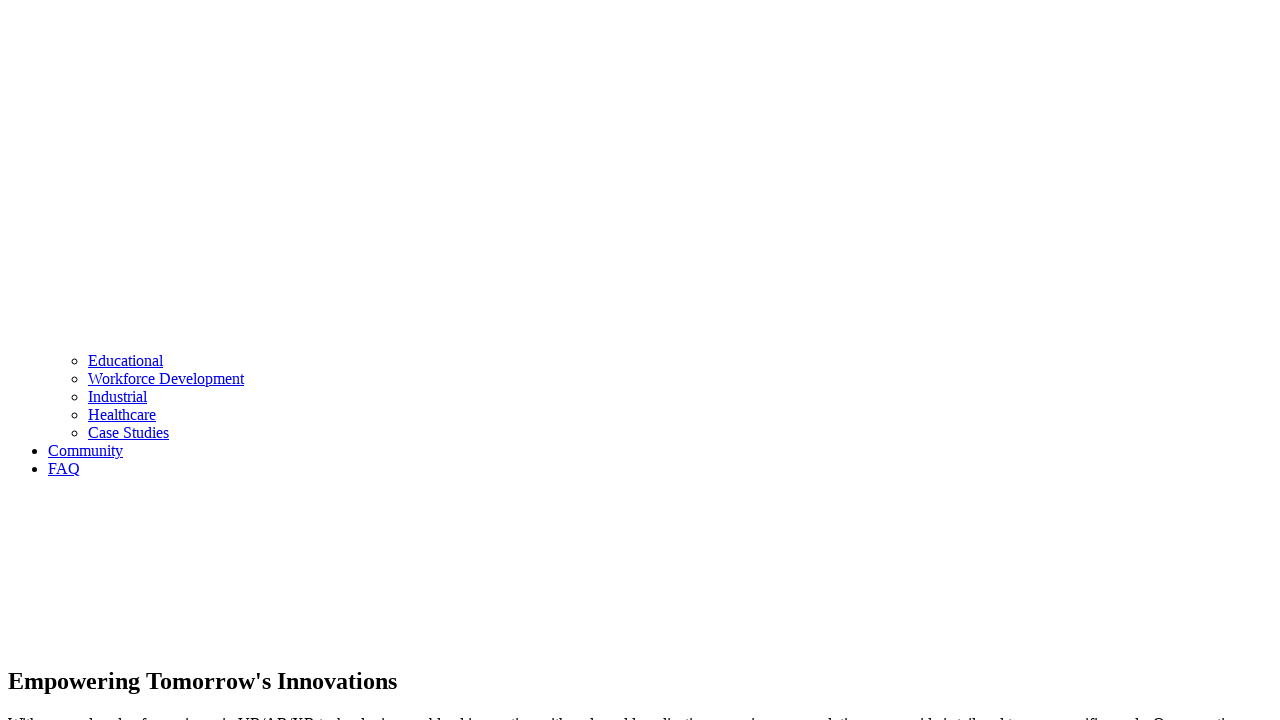

Clicked Educational link at (126, 360) on xpath=(//a[normalize-space()='Educational'])[1]
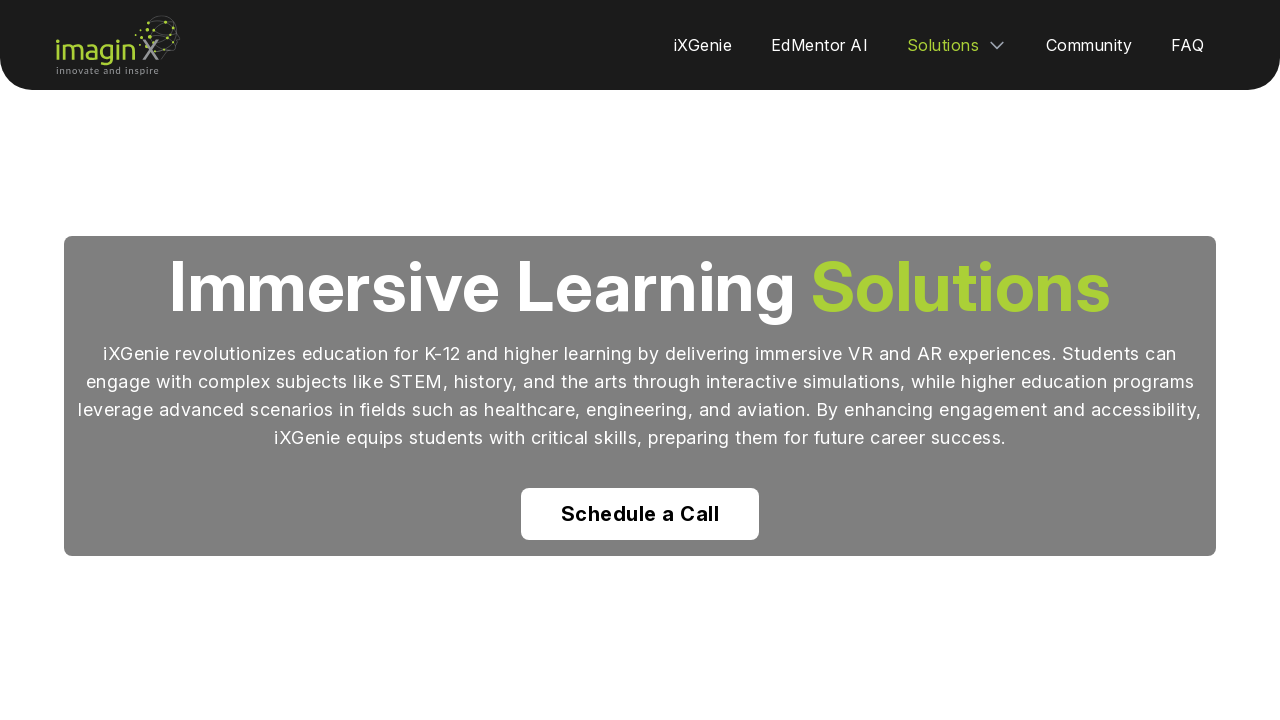

Educational page loaded
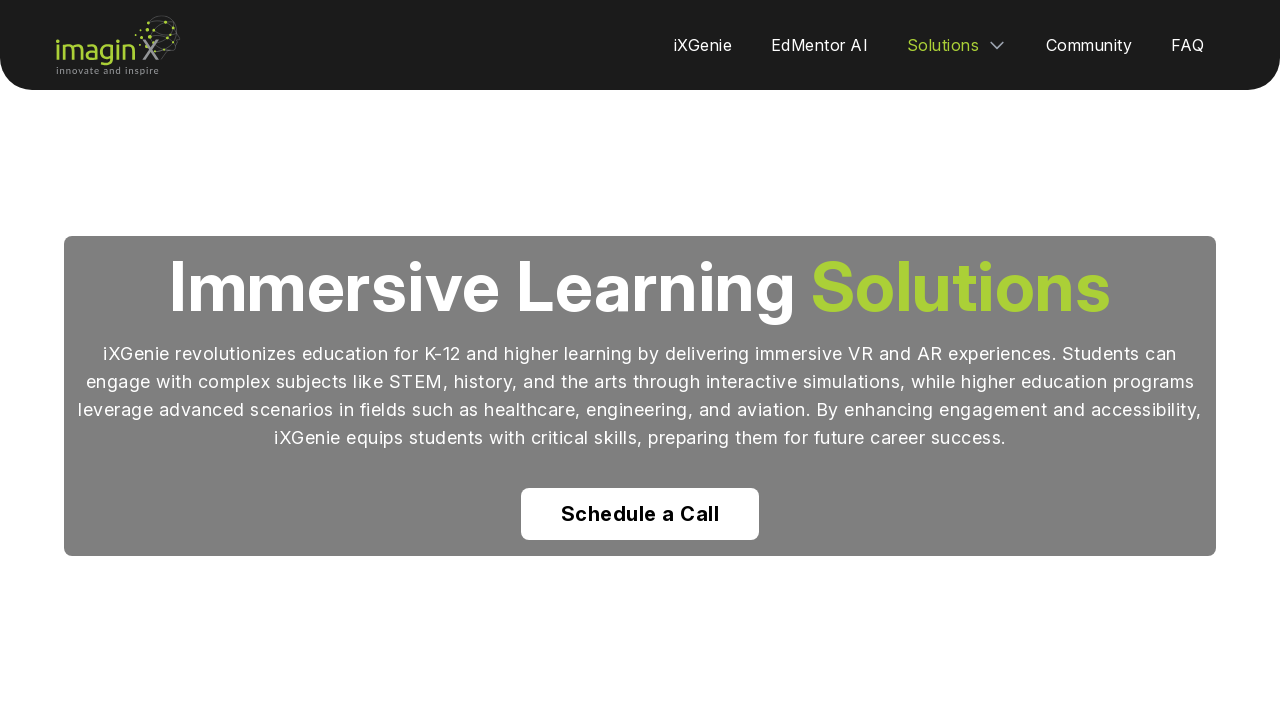

Waited for page to fully render
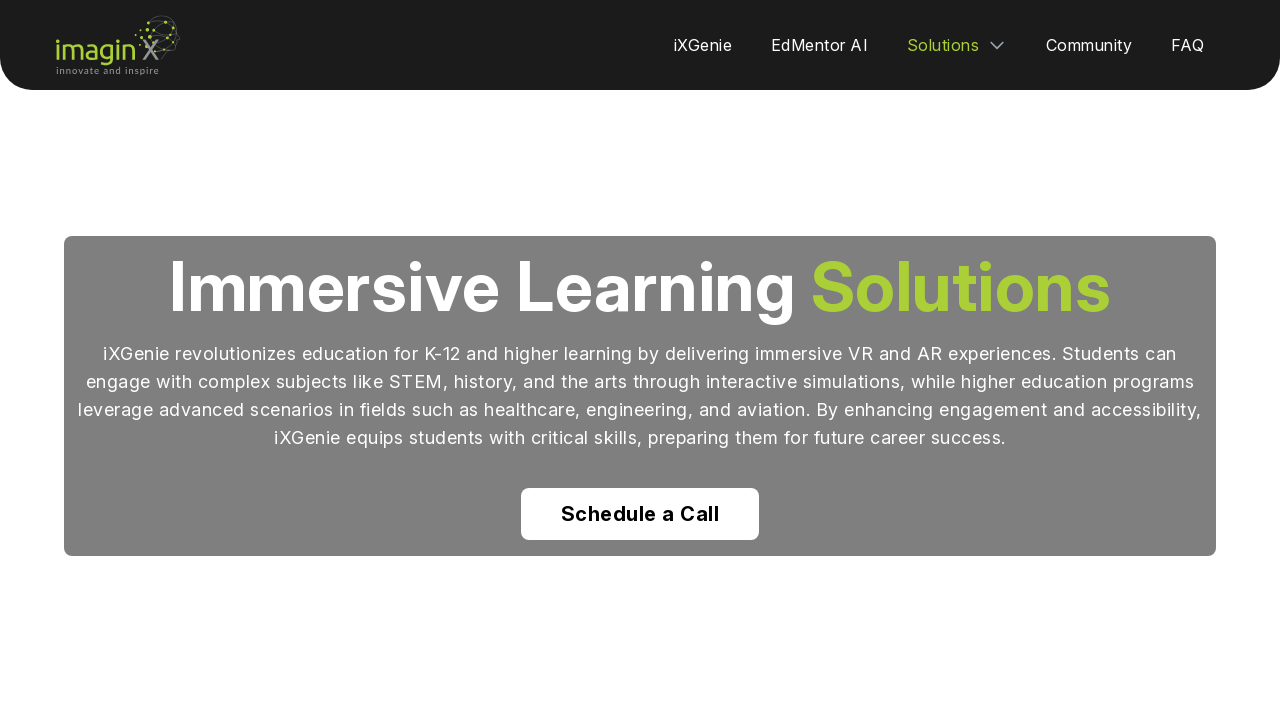

Scrolled to bottom of page
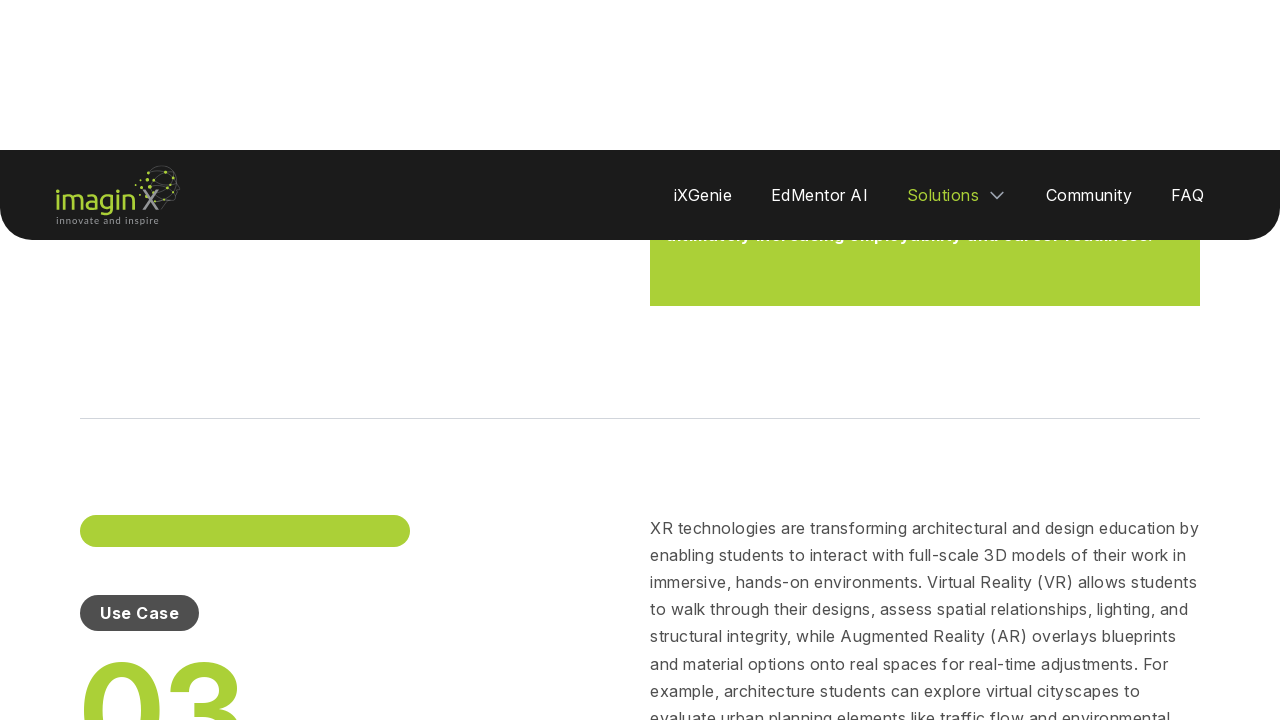

Waited after scrolling to bottom
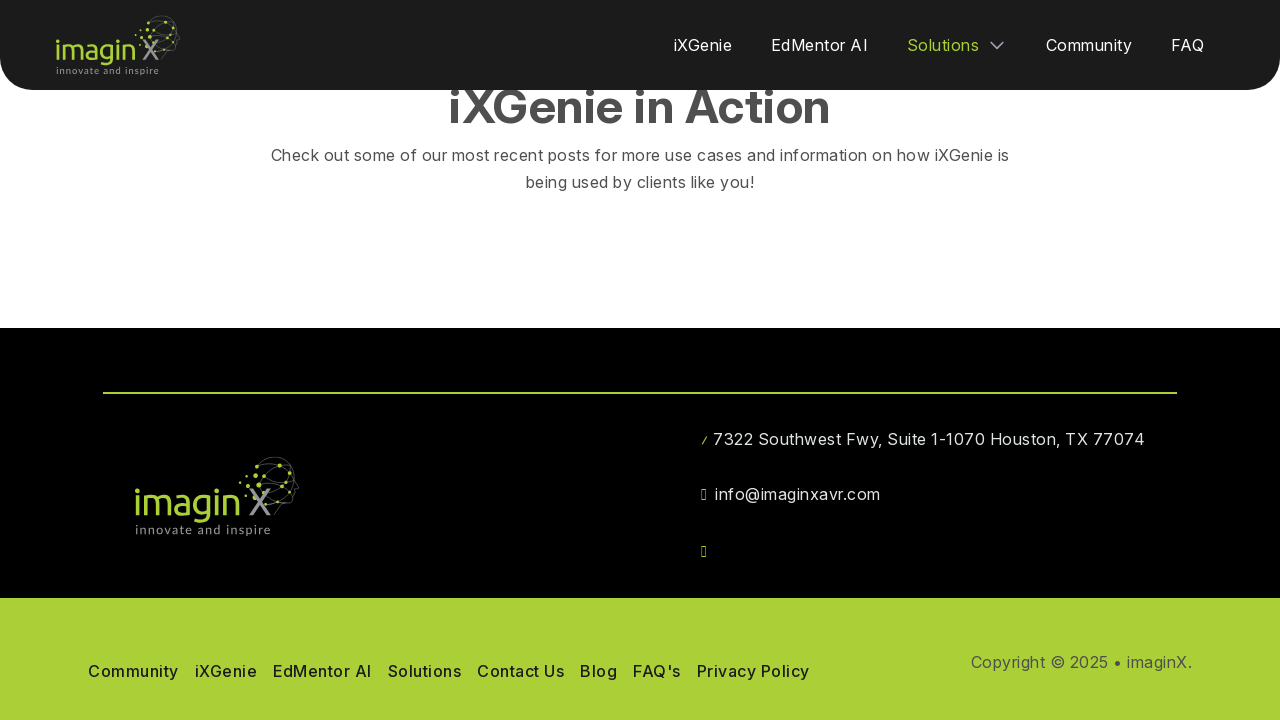

Scrolled back to top of page
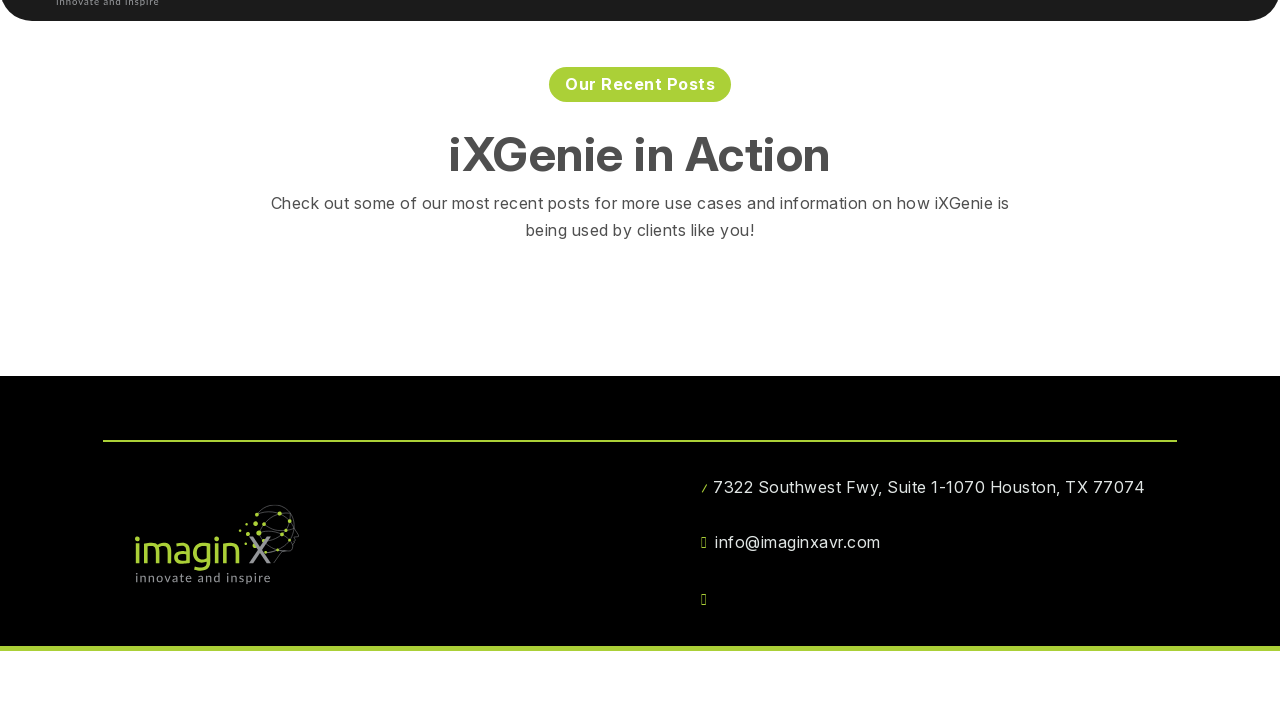

Waited after scrolling to top
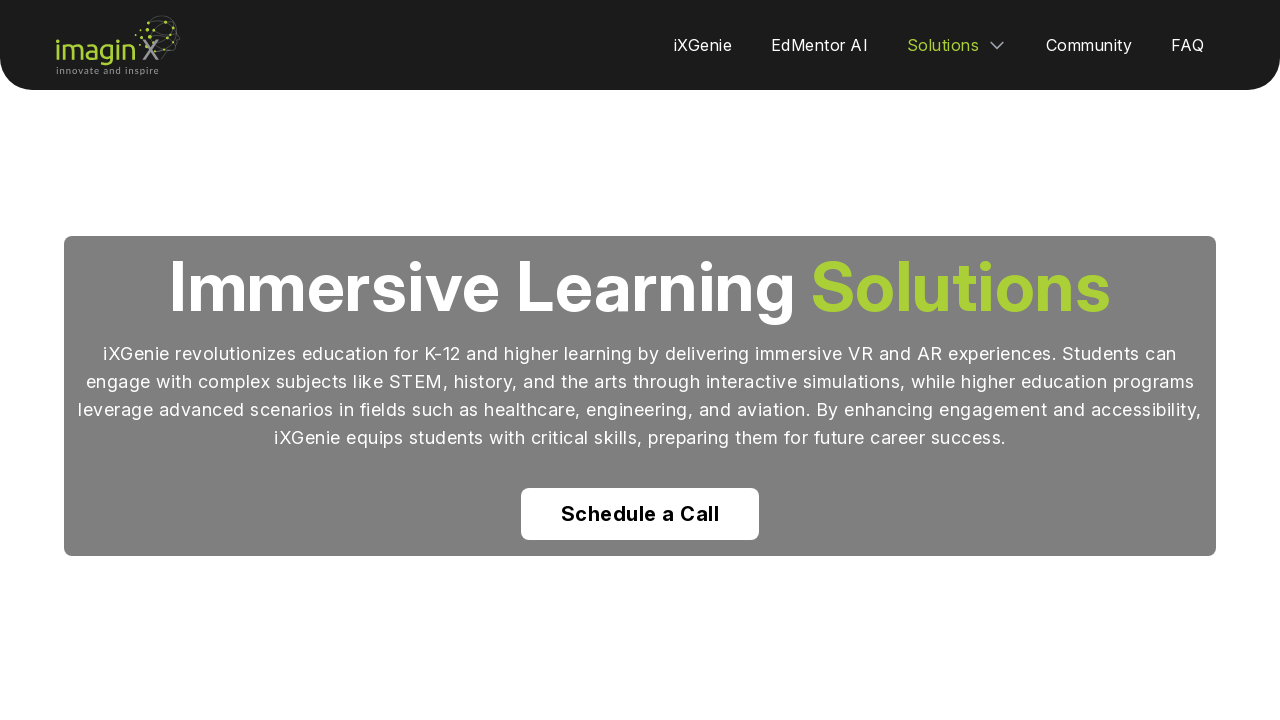

Verified 'Immersive Learning' header is present
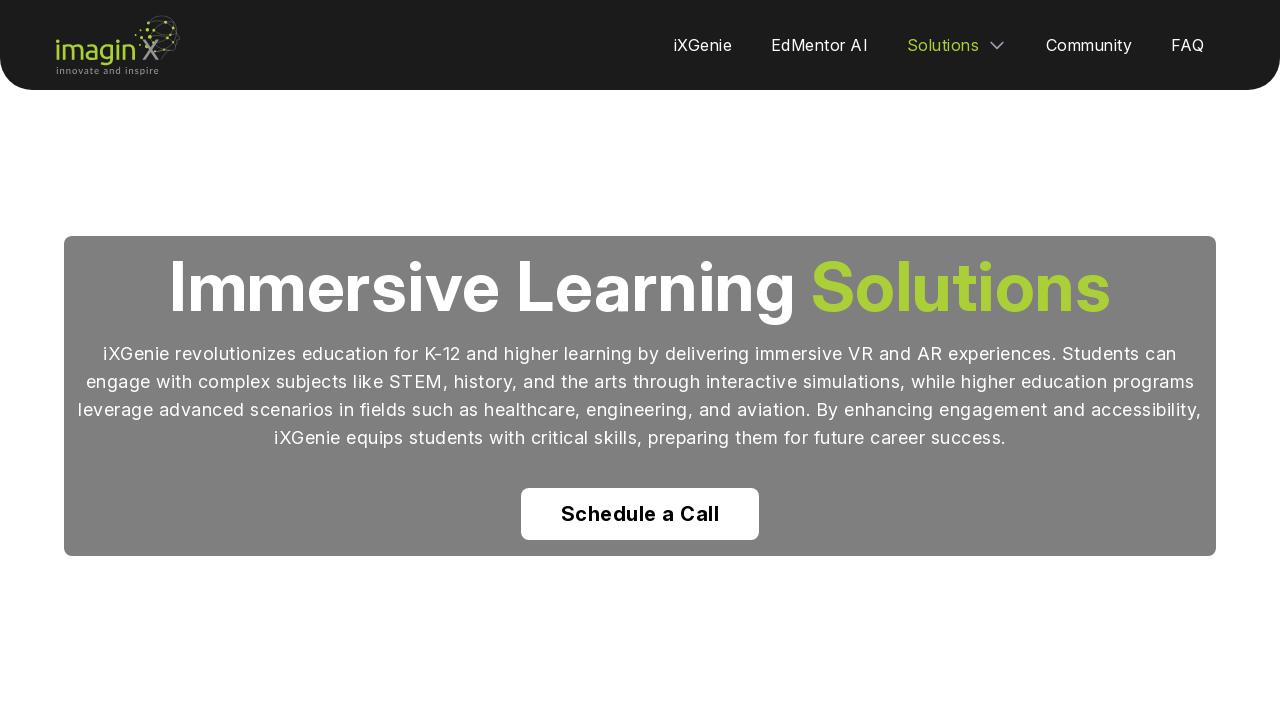

Schedule a Call button appeared
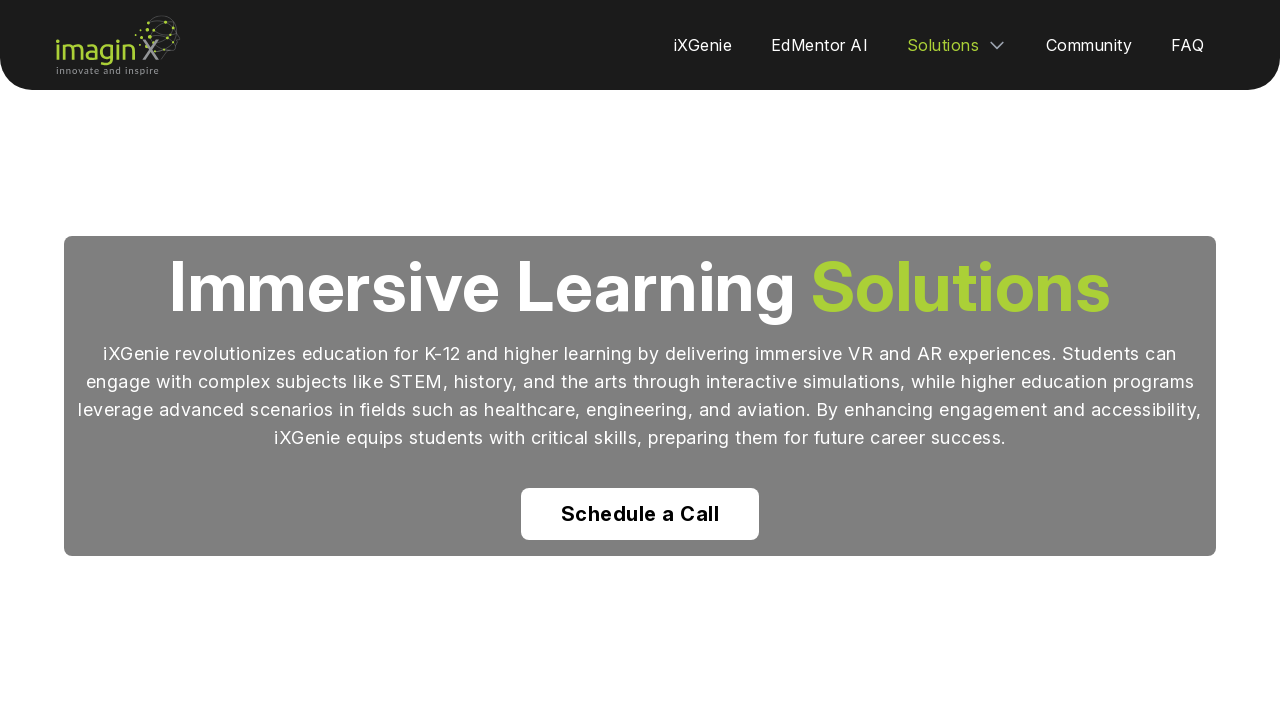

Hovered over Schedule a Call button at (640, 514) on (//a[contains(normalize-space(),'Schedule a Call')])[1]
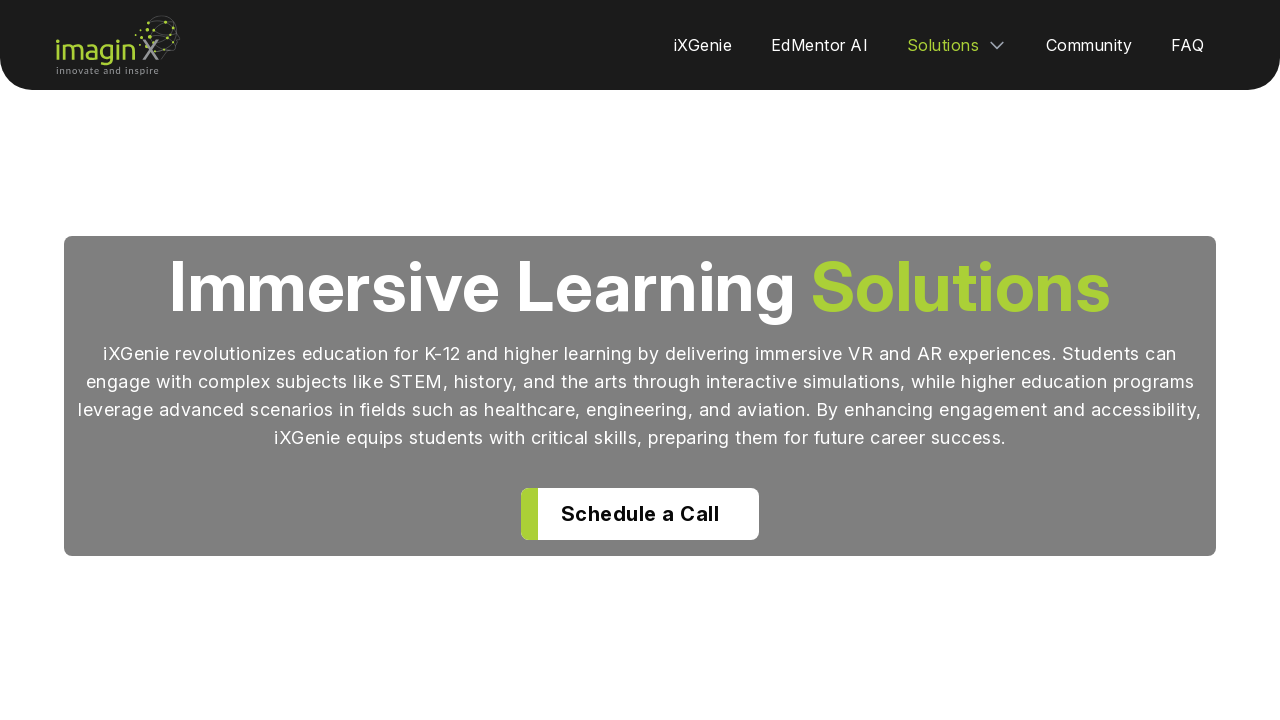

Clicked Schedule a Call button at (640, 514) on (//a[contains(normalize-space(),'Schedule a Call')])[1]
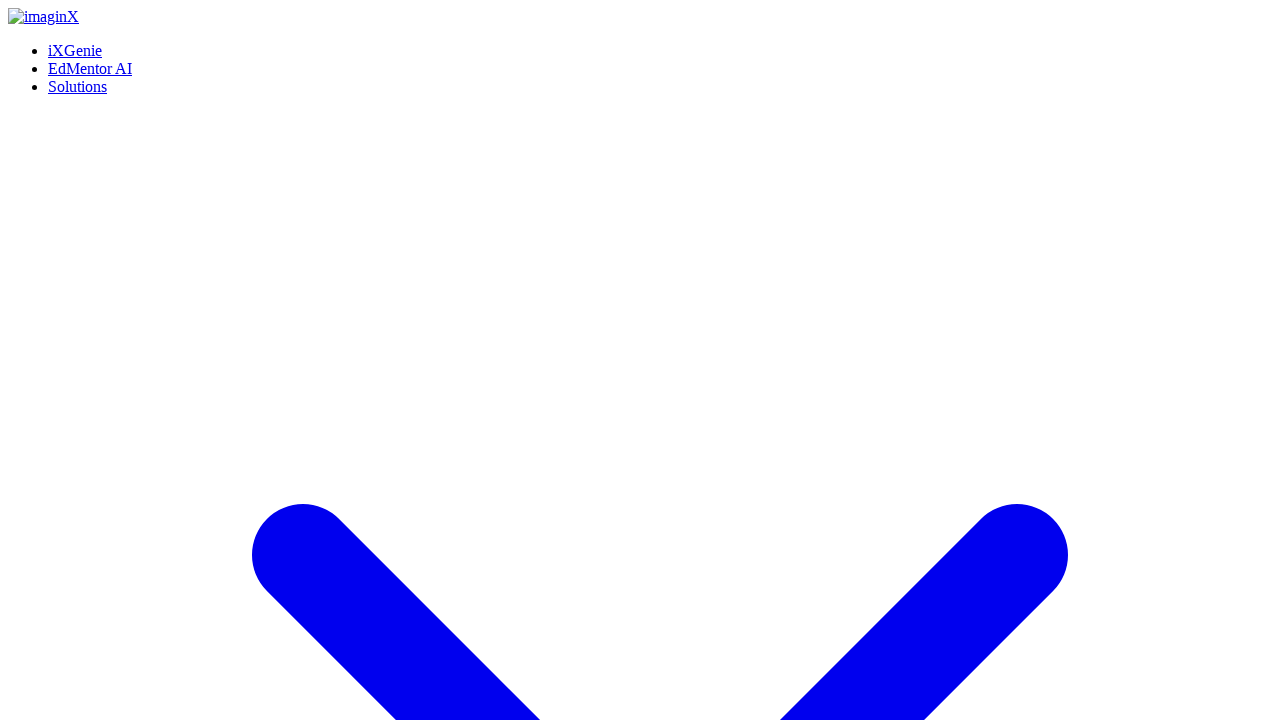

Waited after clicking Schedule a Call
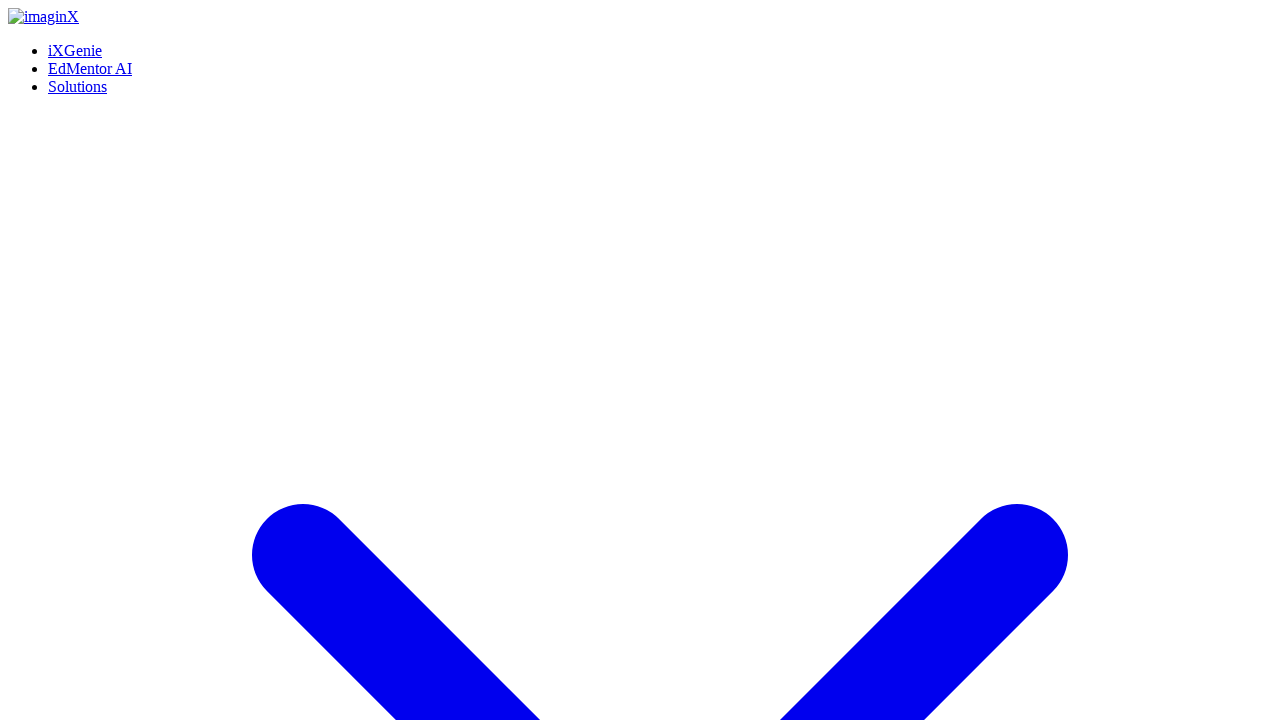

Verified Contact Us page loaded with header
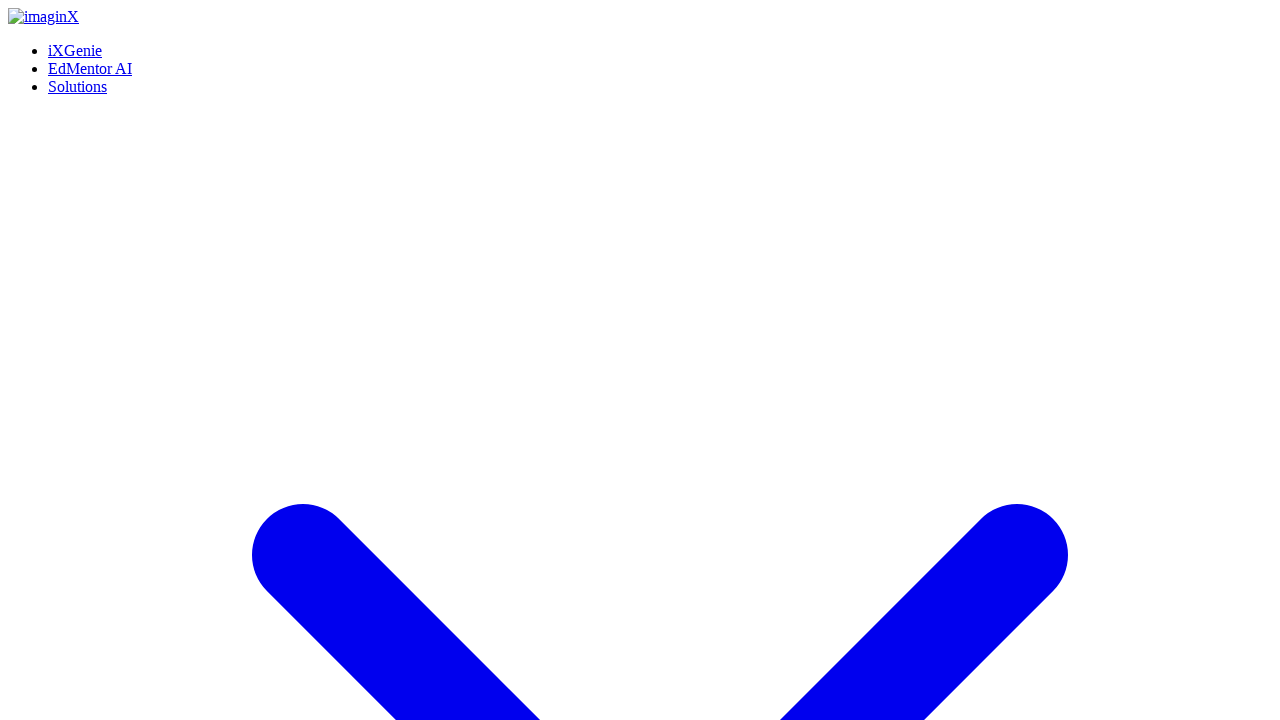

Navigated back to Educational page
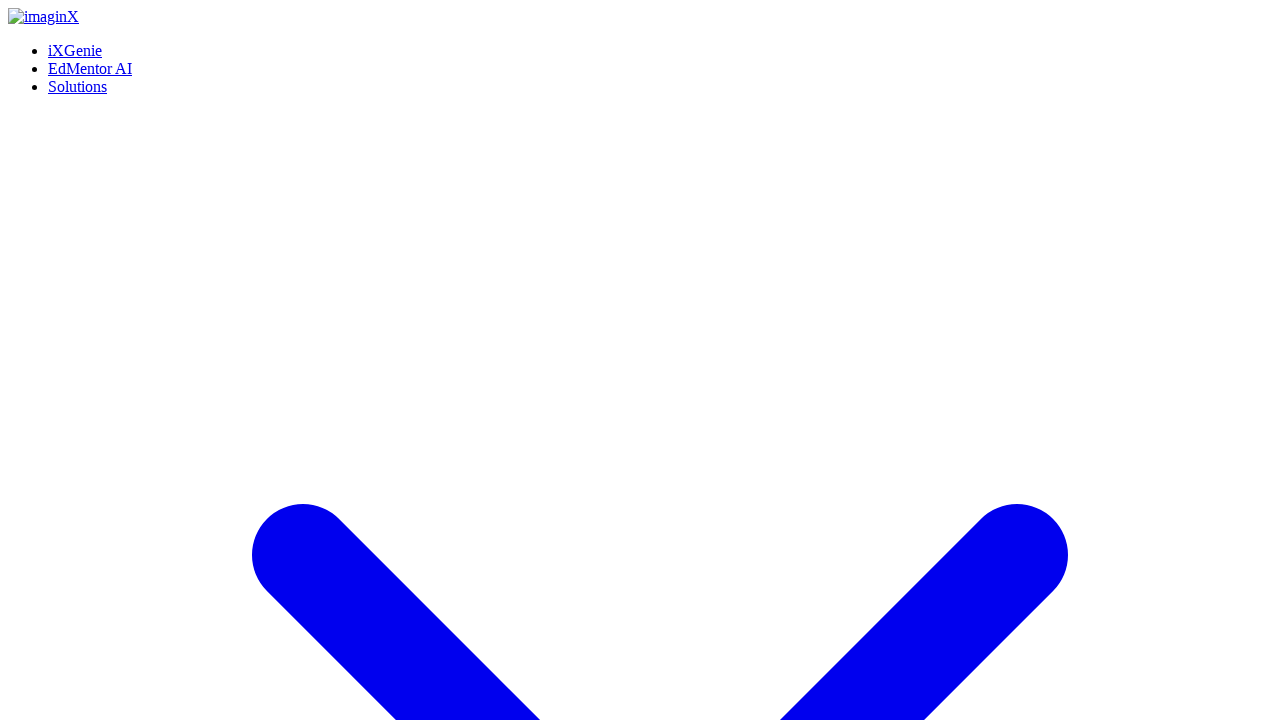

Page loaded after navigation back
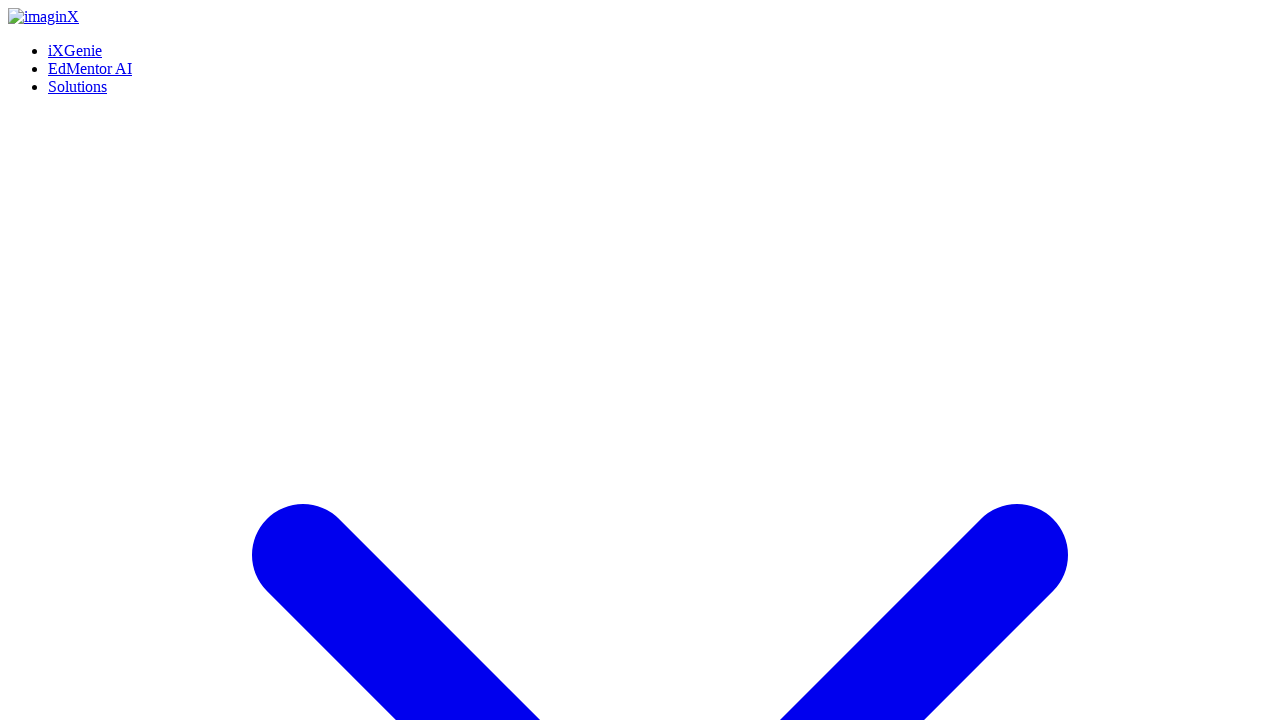

Waited for page to stabilize
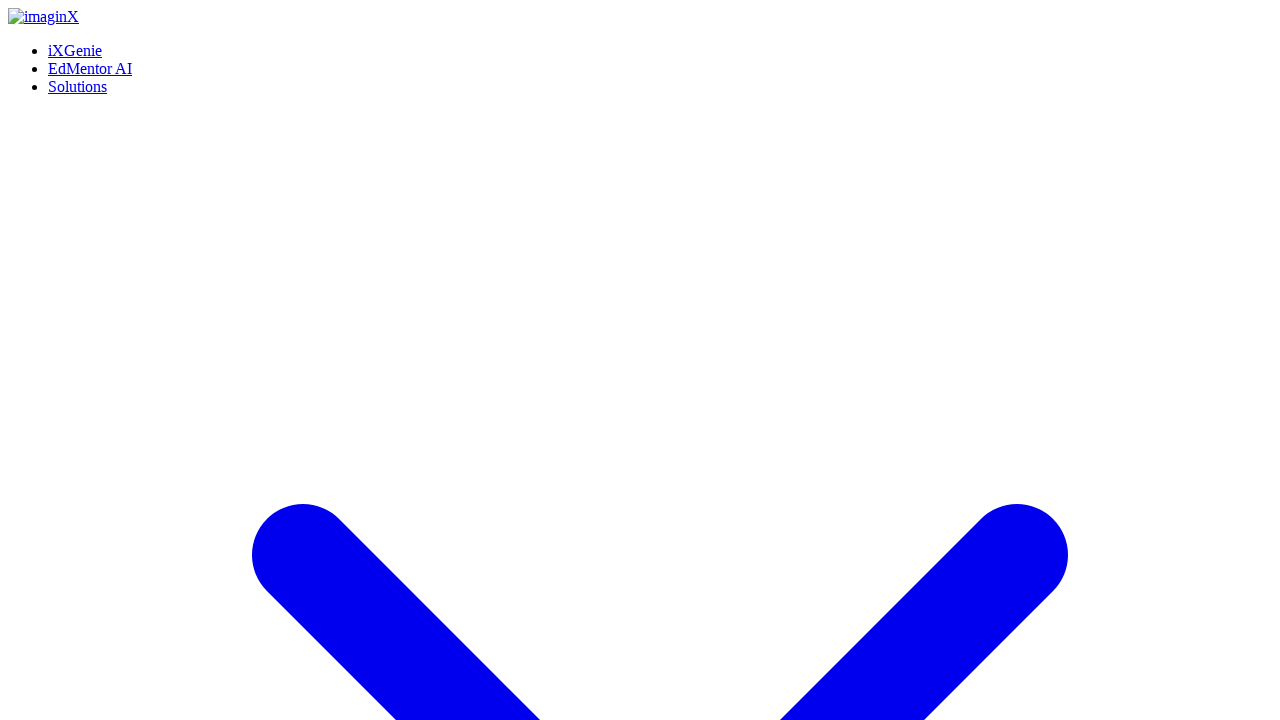

Verified use case number '01' is present
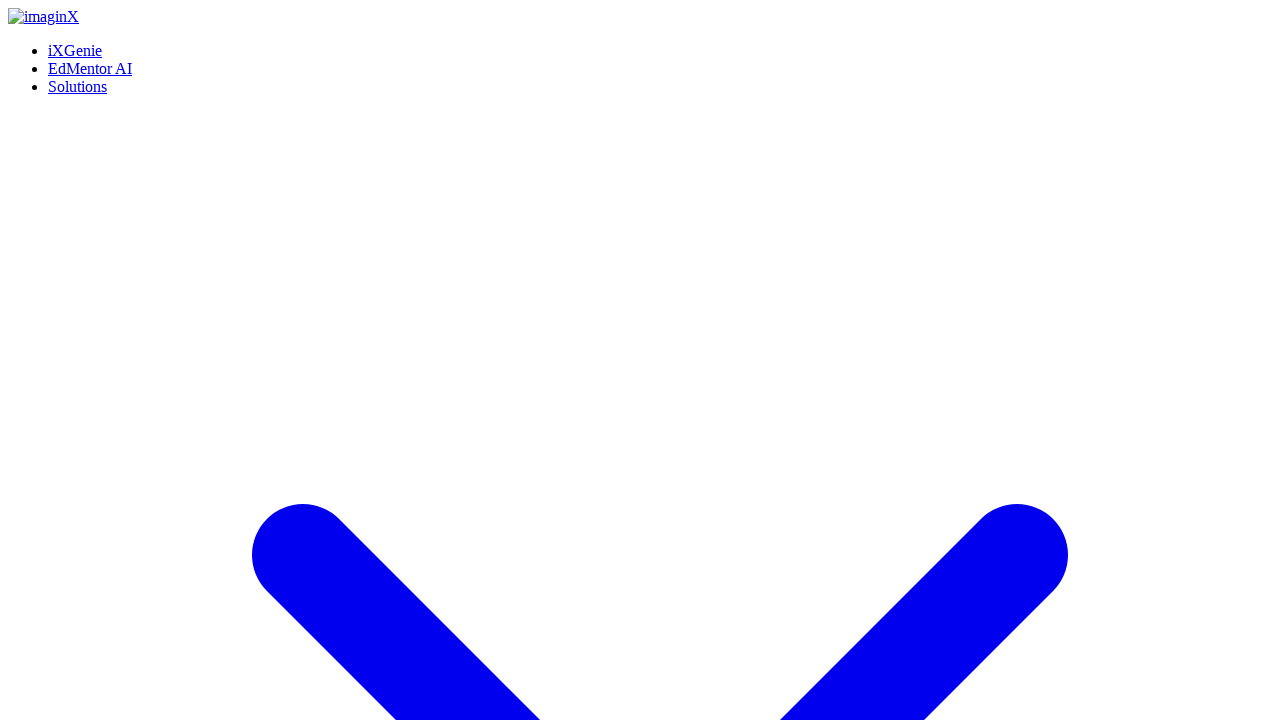

Verified 'STEM & Technical Training' use case header is present
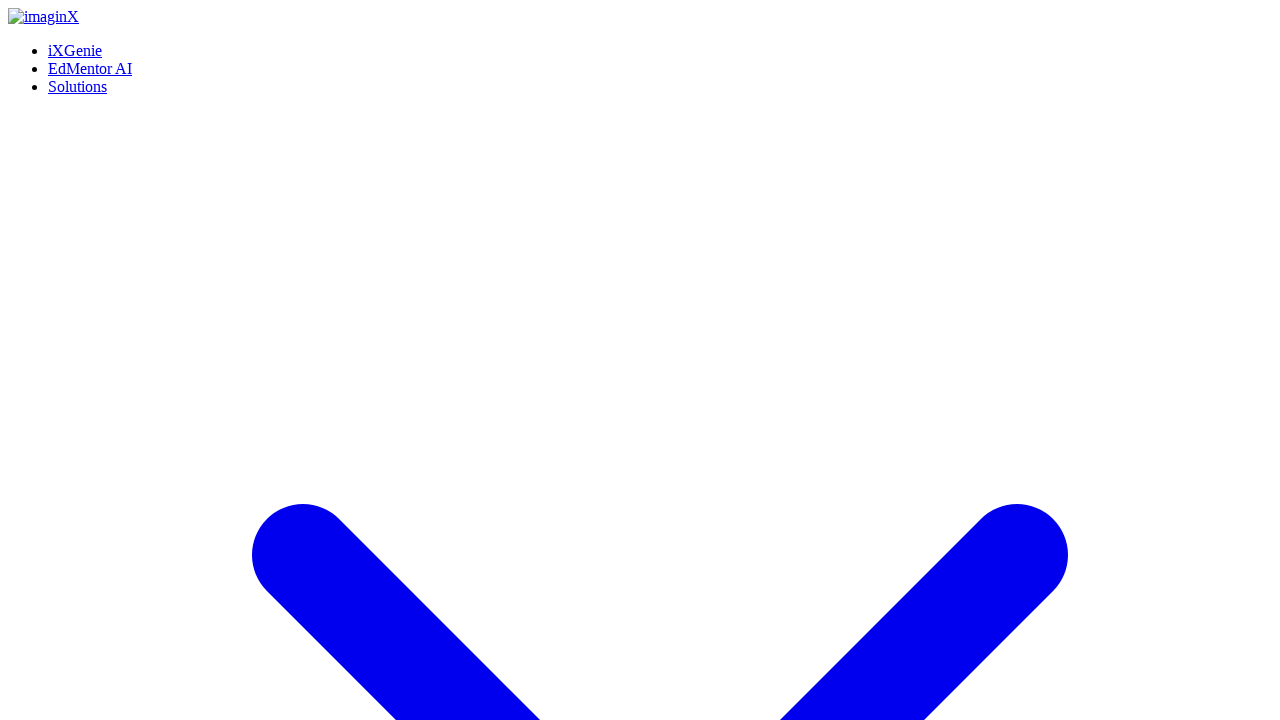

Verified 'Interactive 3D Container' header is present
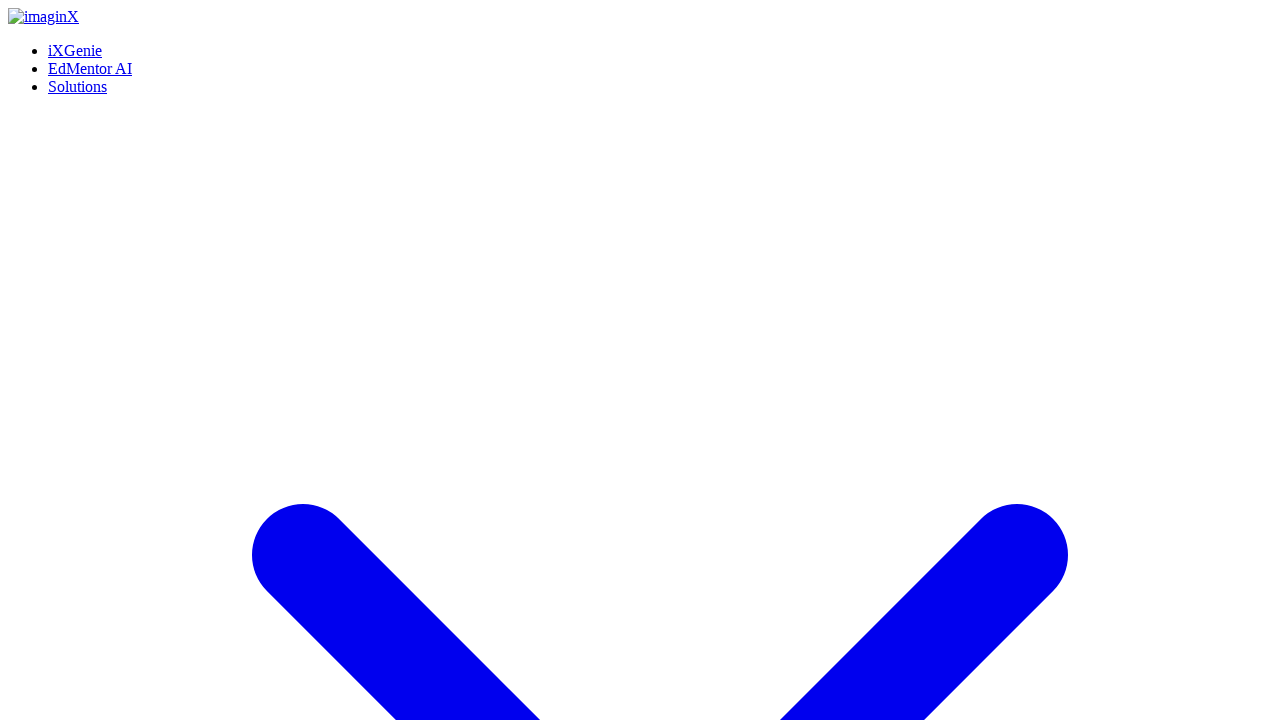

Hovered over 'Our Recent Posts' text at (640, 360) on xpath=//p[normalize-space()='Our Recent Posts']
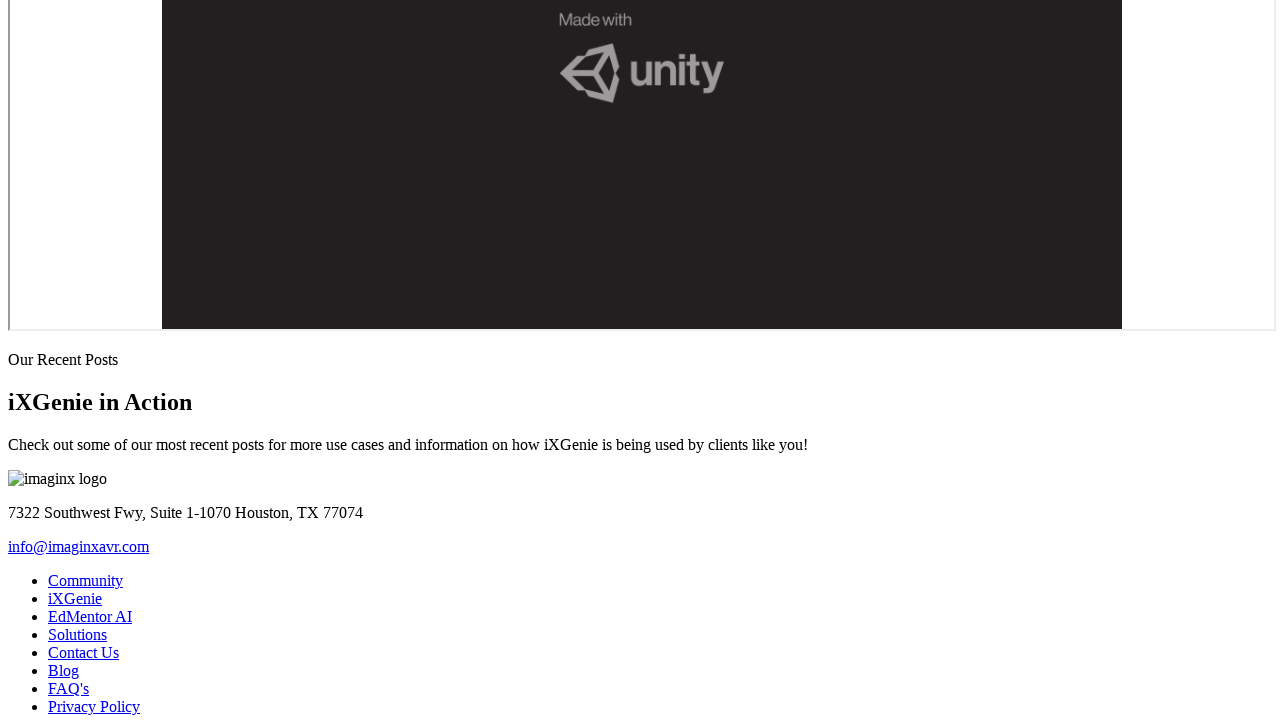

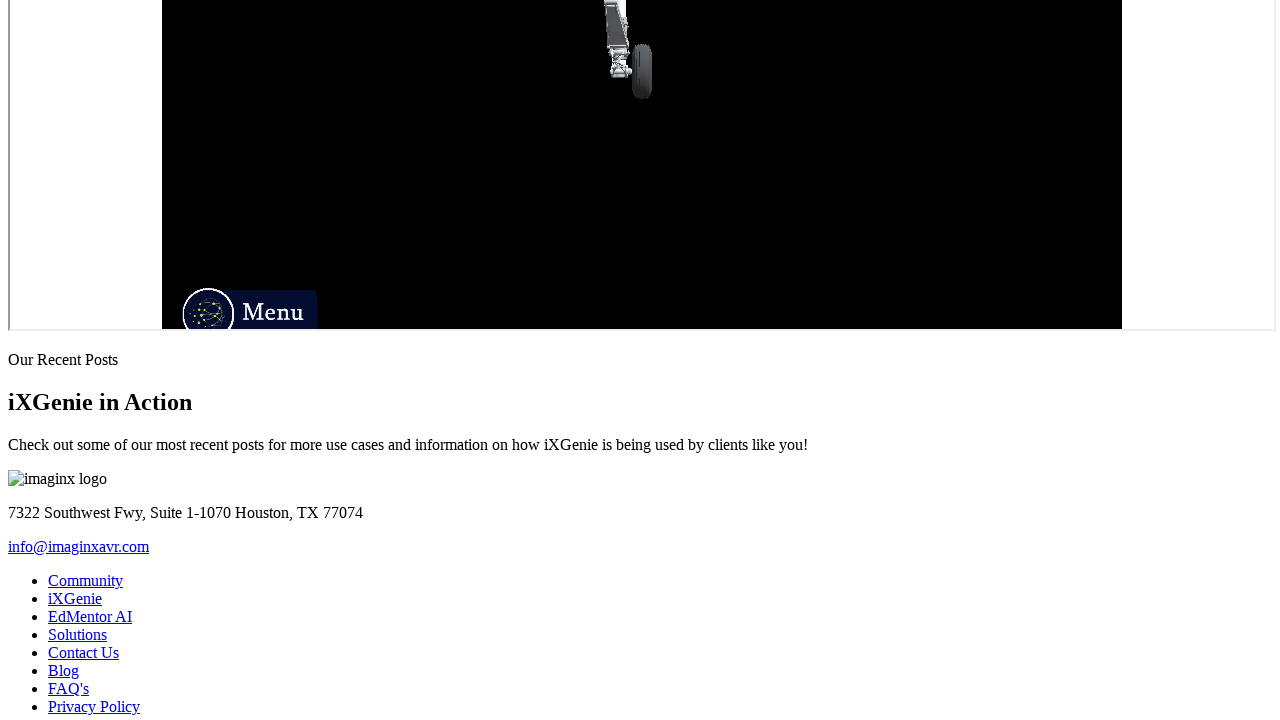